Tests checkbox functionality by selecting all unchecked checkboxes and verifying they are selected

Starting URL: https://qa-practice.netlify.app/checkboxes

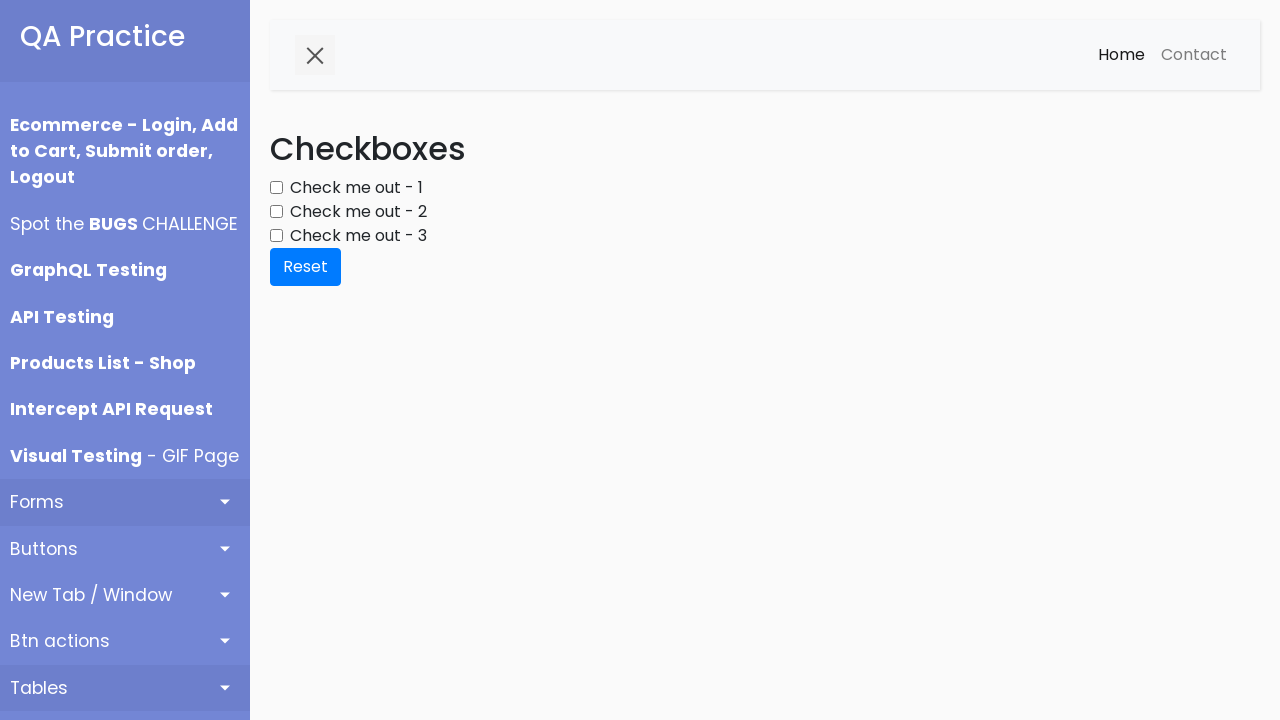

Navigated to checkbox test page
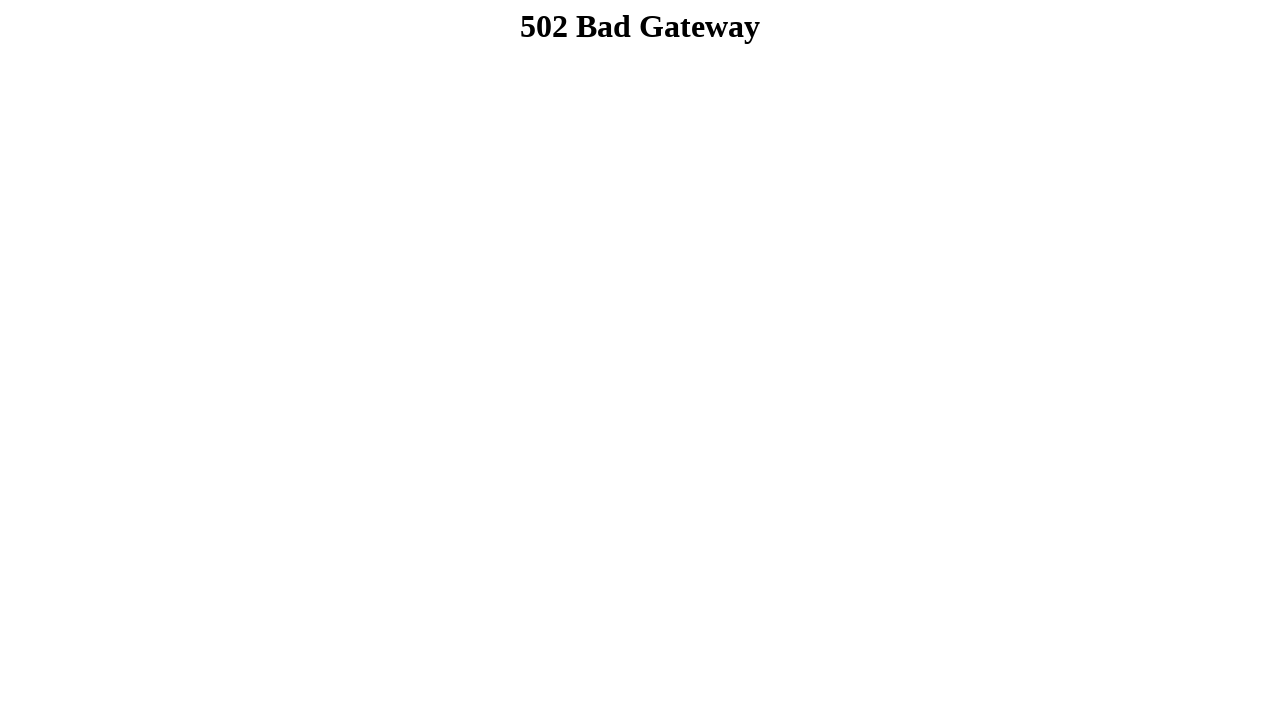

Located all checkboxes on the page
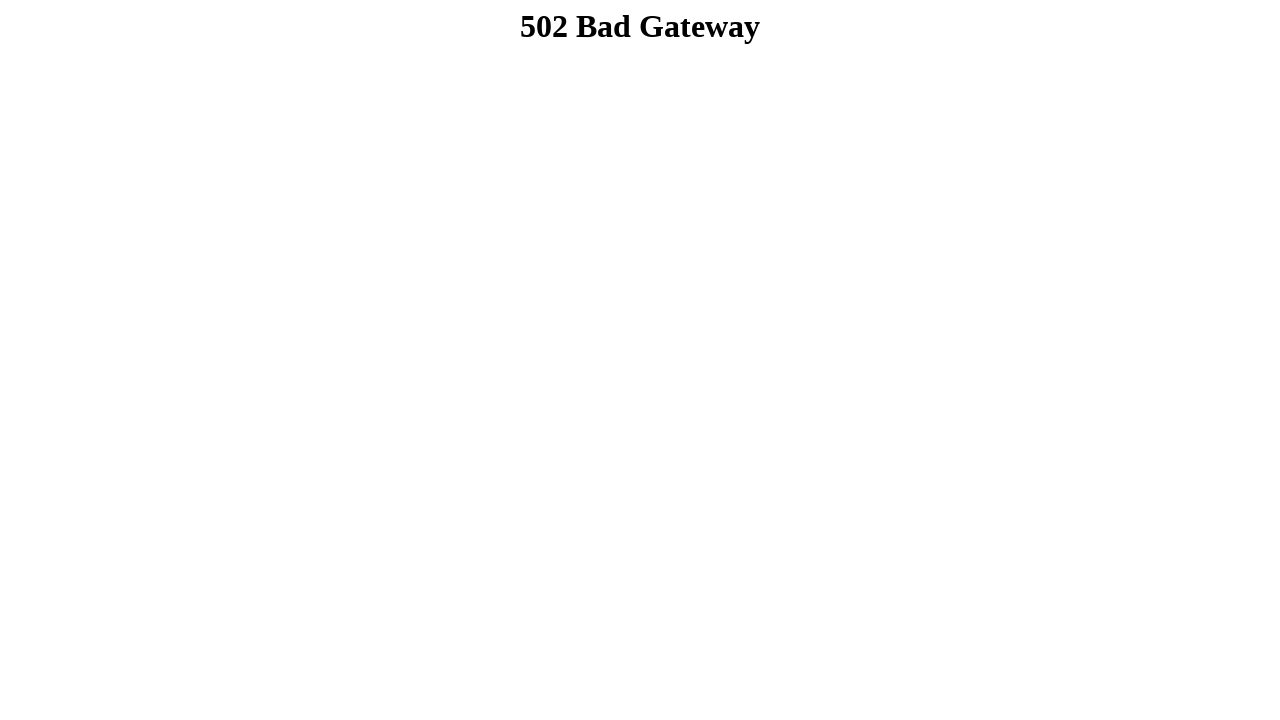

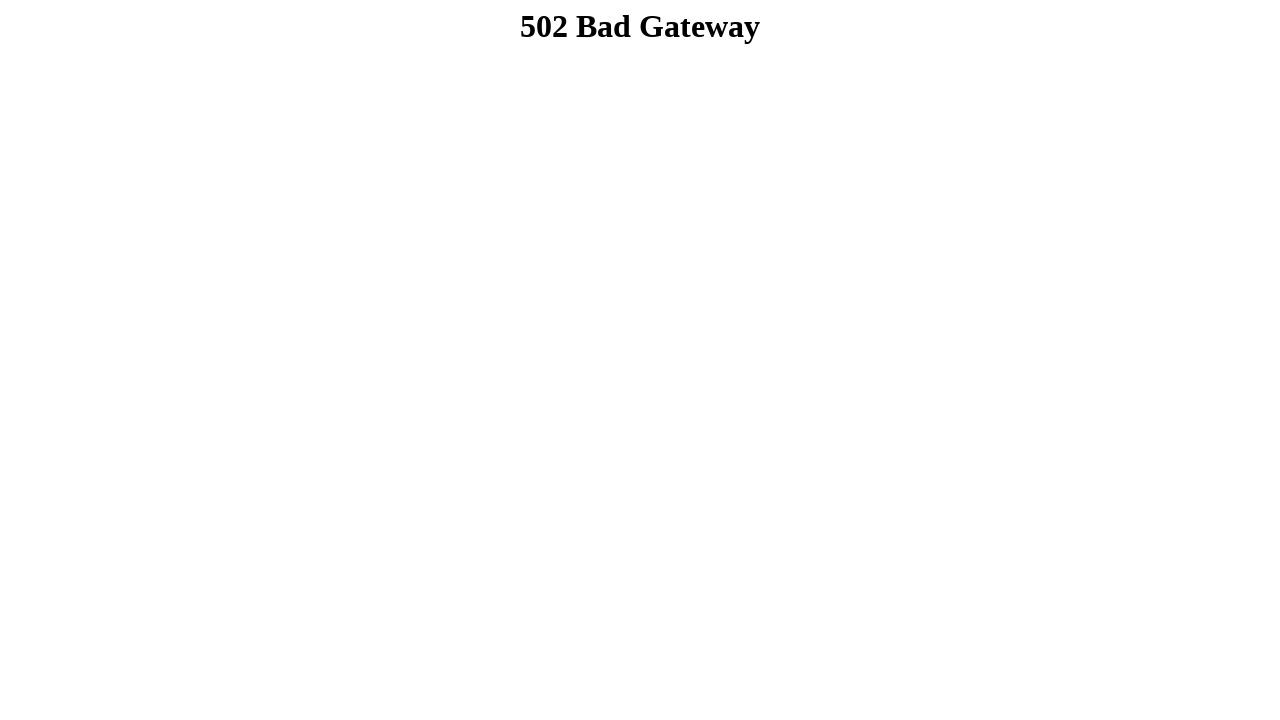